Tests search functionality by searching for "phone" and verifying that search results are returned

Starting URL: https://testotomasyonu.com

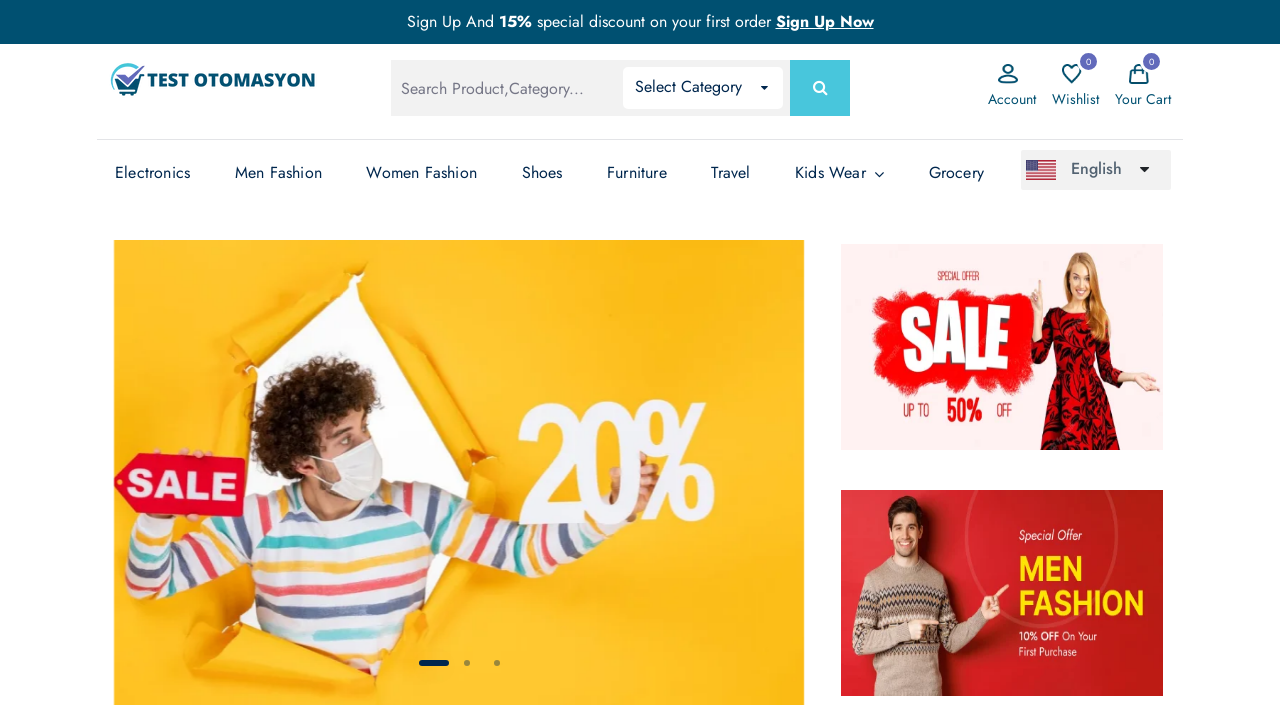

Filled search box with 'phone' on input#global-search
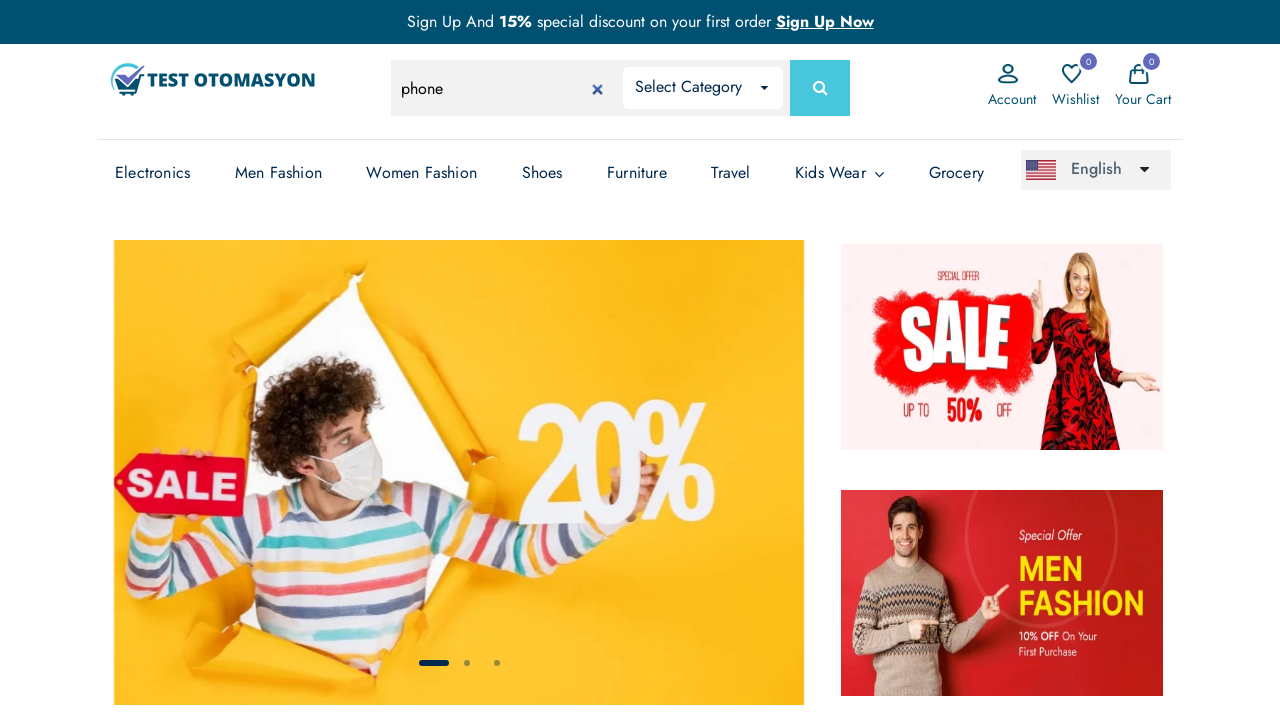

Pressed Enter to submit search for 'phone' on input#global-search
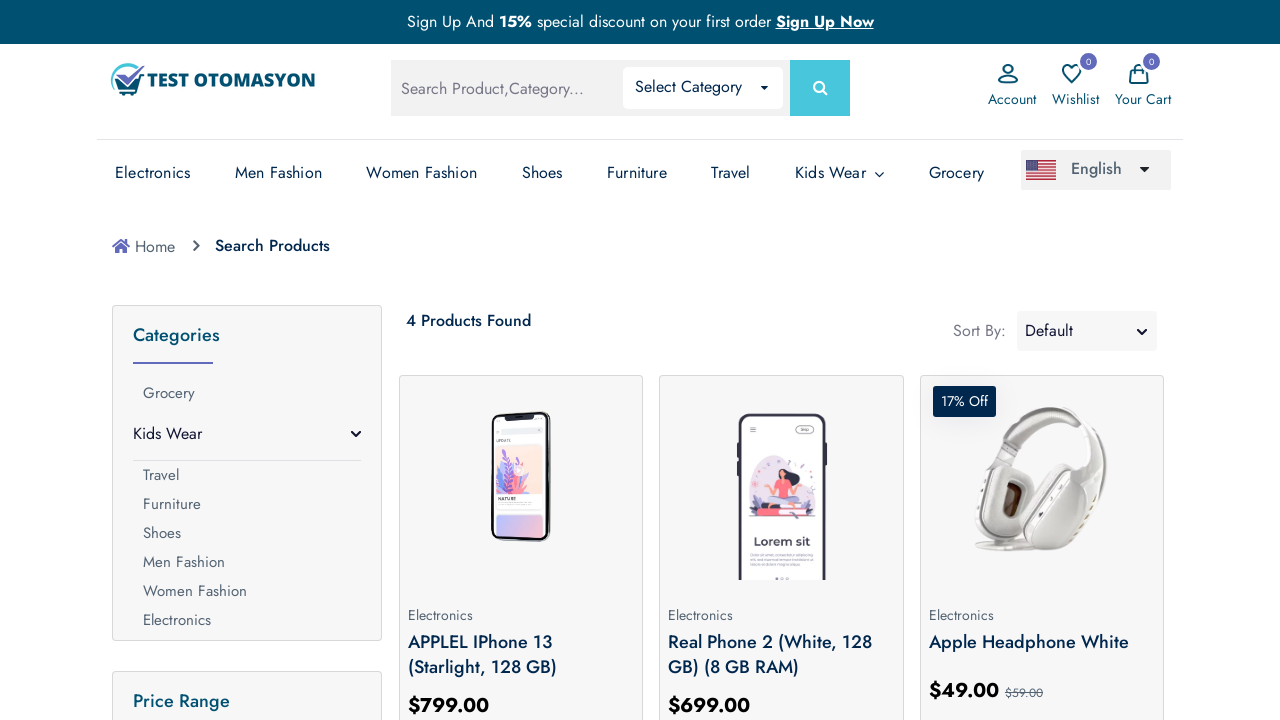

Search results loaded - product count text appeared
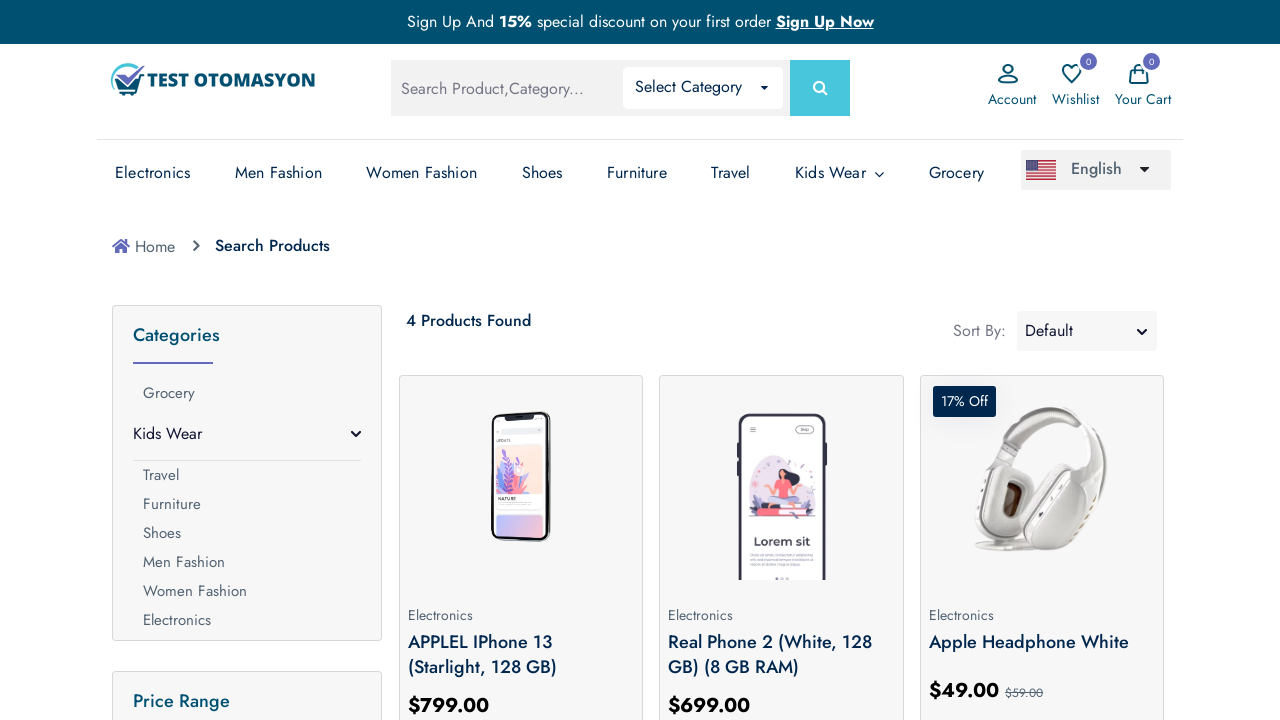

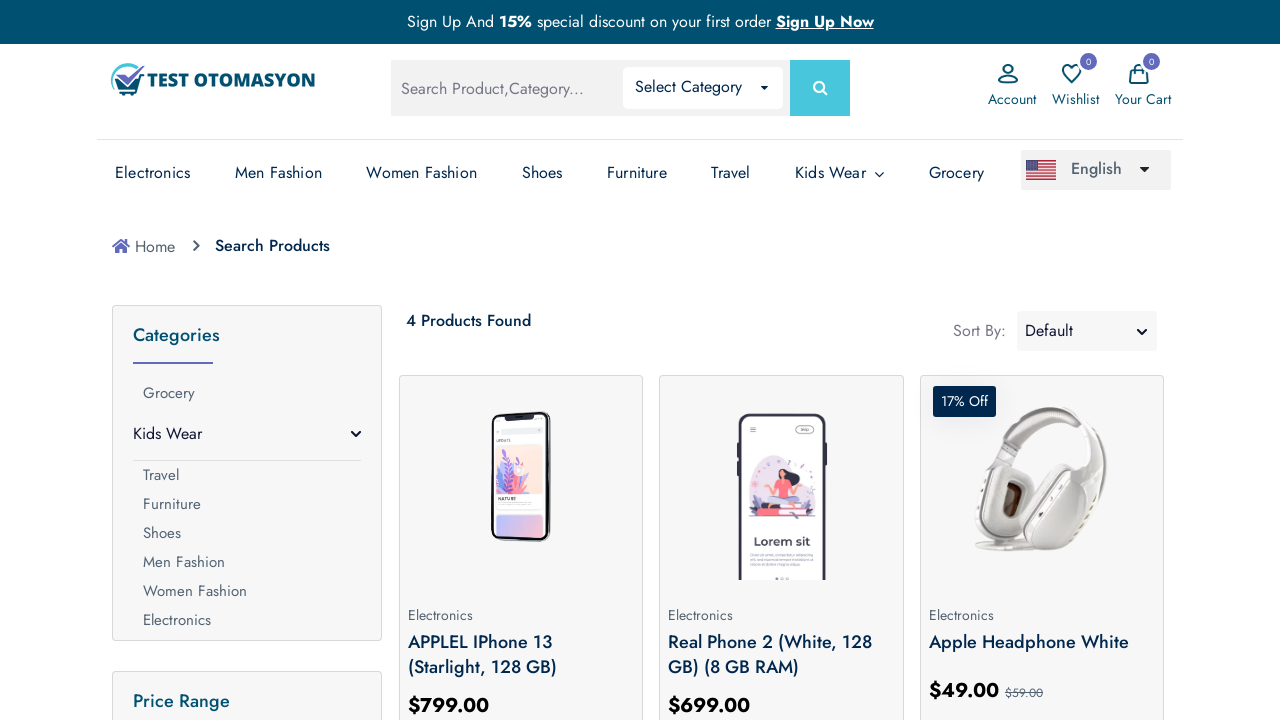